Tests navigation to nested frames page and switches through outer and inner frames to access content in the middle frame

Starting URL: https://the-internet.herokuapp.com/

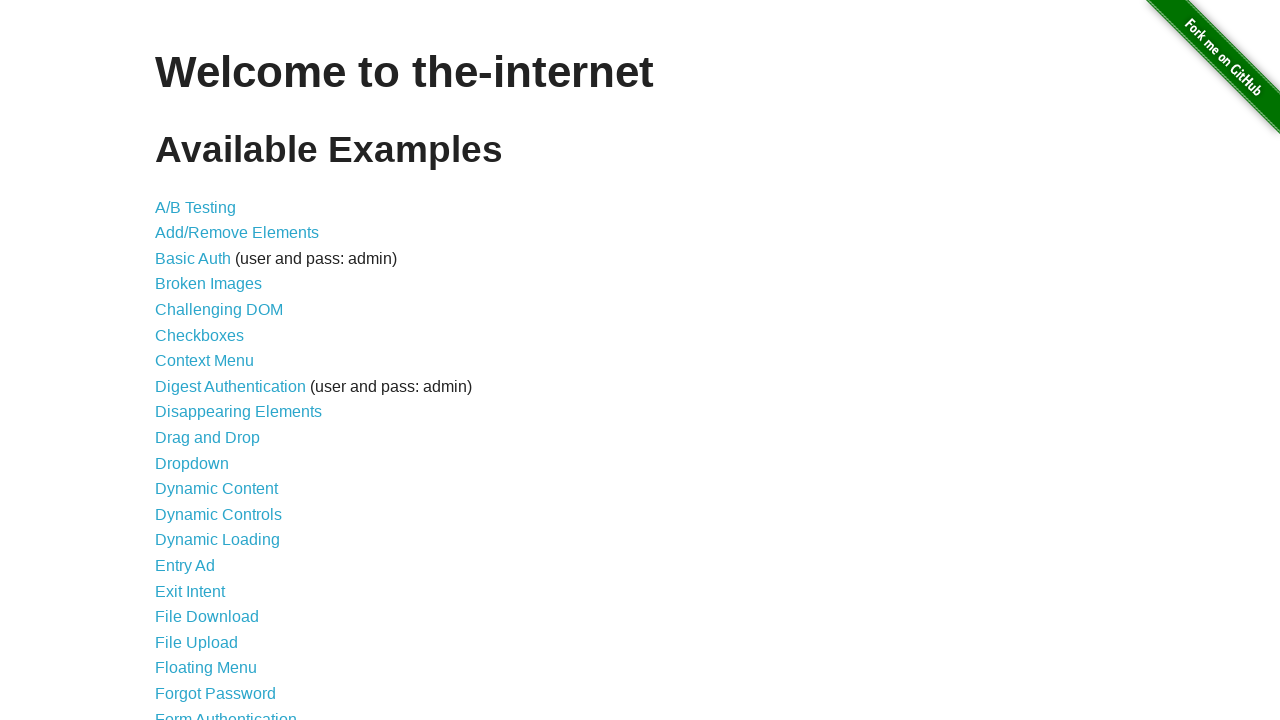

Clicked on Nested Frames link at (210, 395) on a:has-text('Nested Frames')
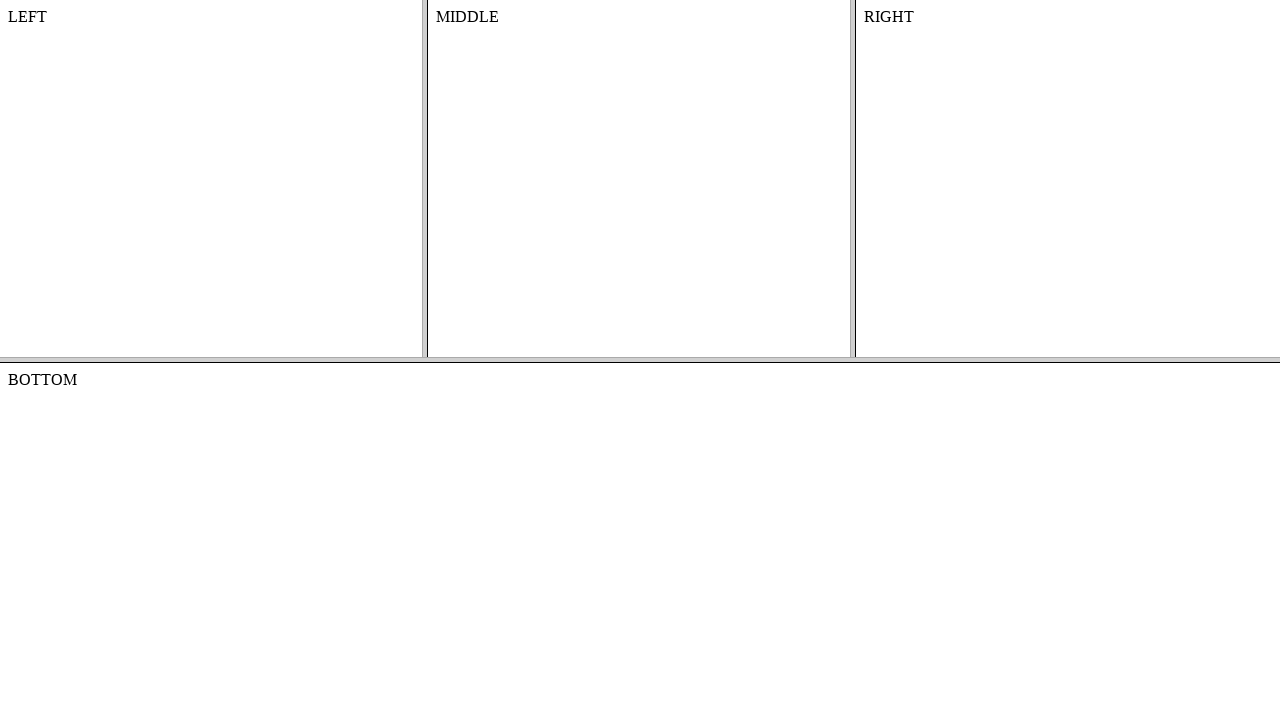

Waited for page to reach domcontentloaded state
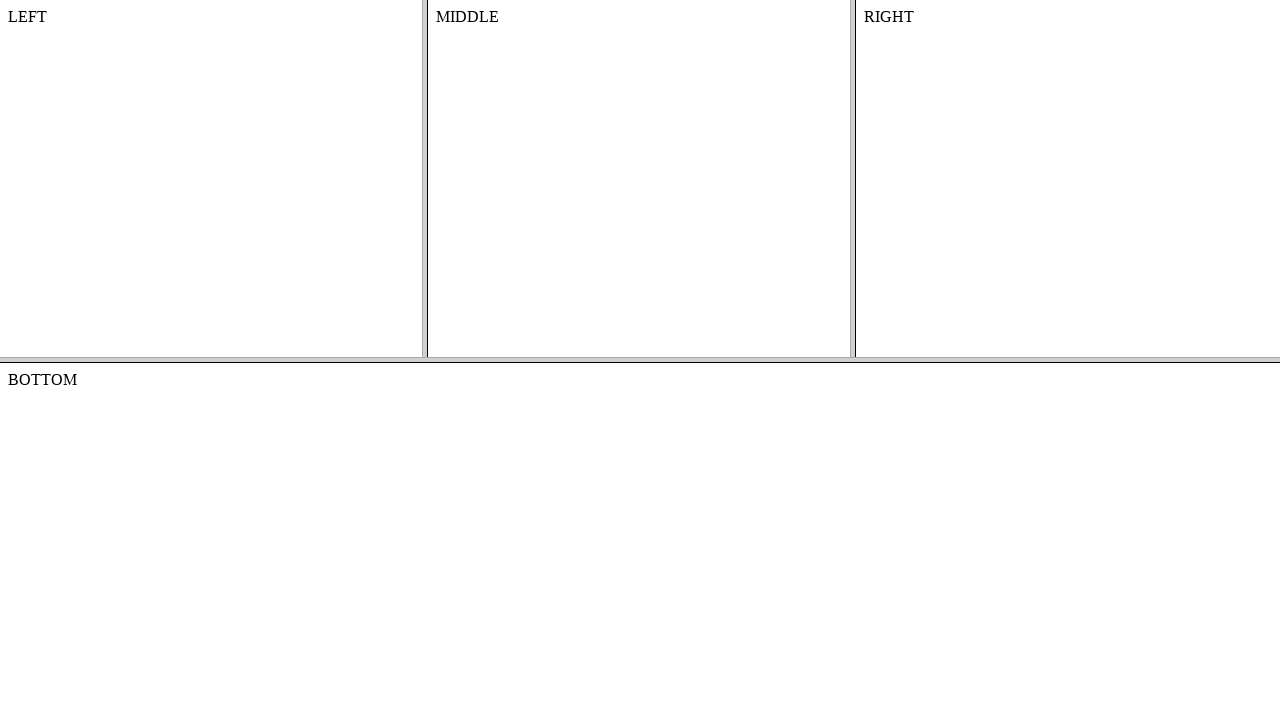

Located the top frame element
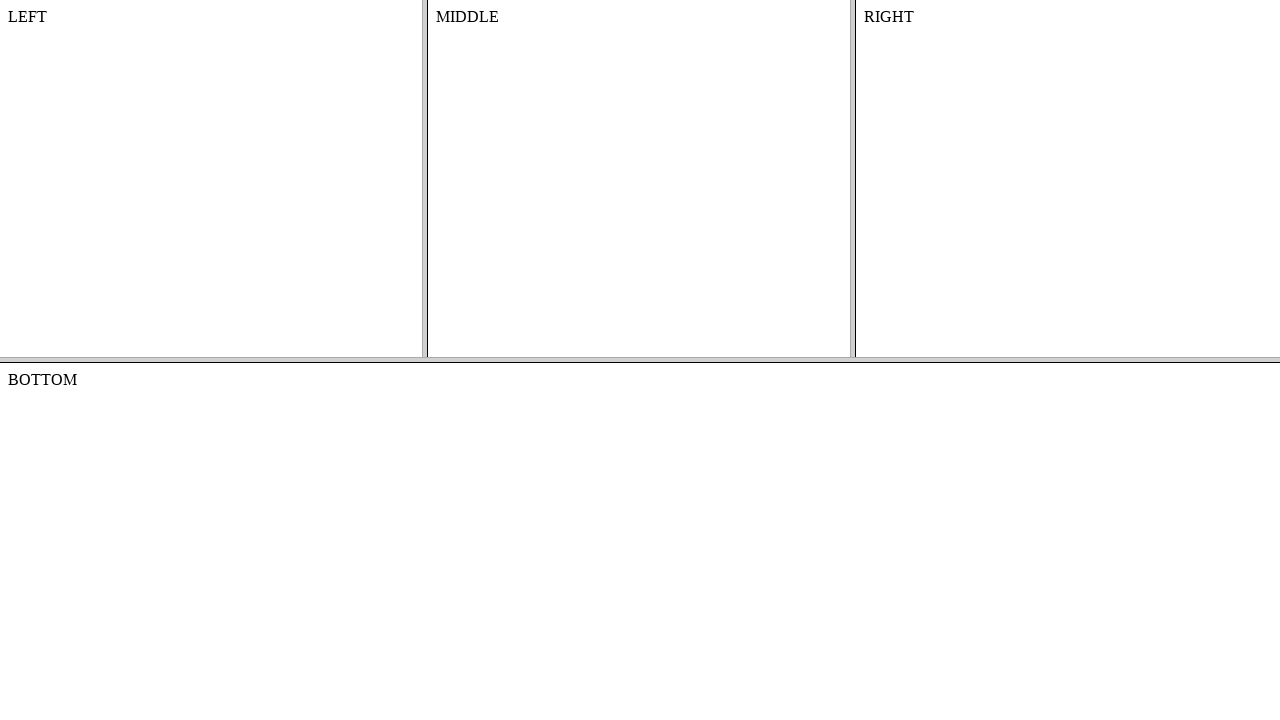

Located the middle frame within the top frame
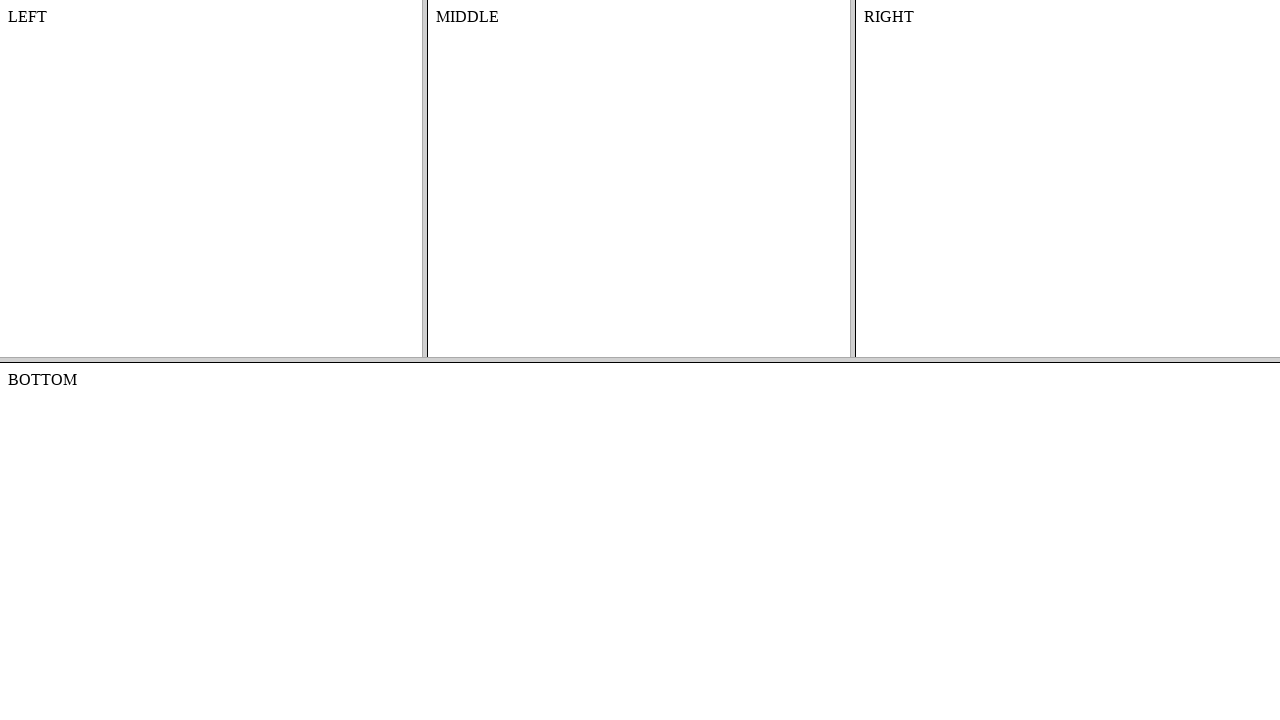

Middle frame content with 'MIDDLE' text is now visible
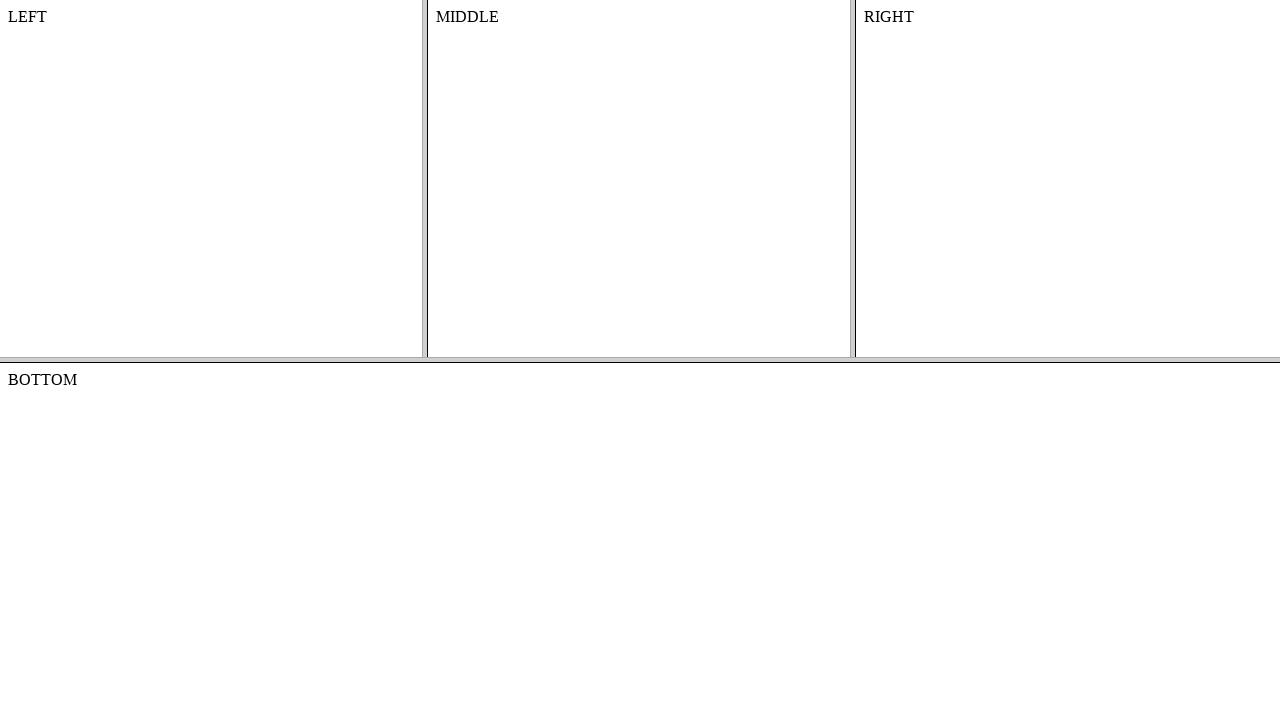

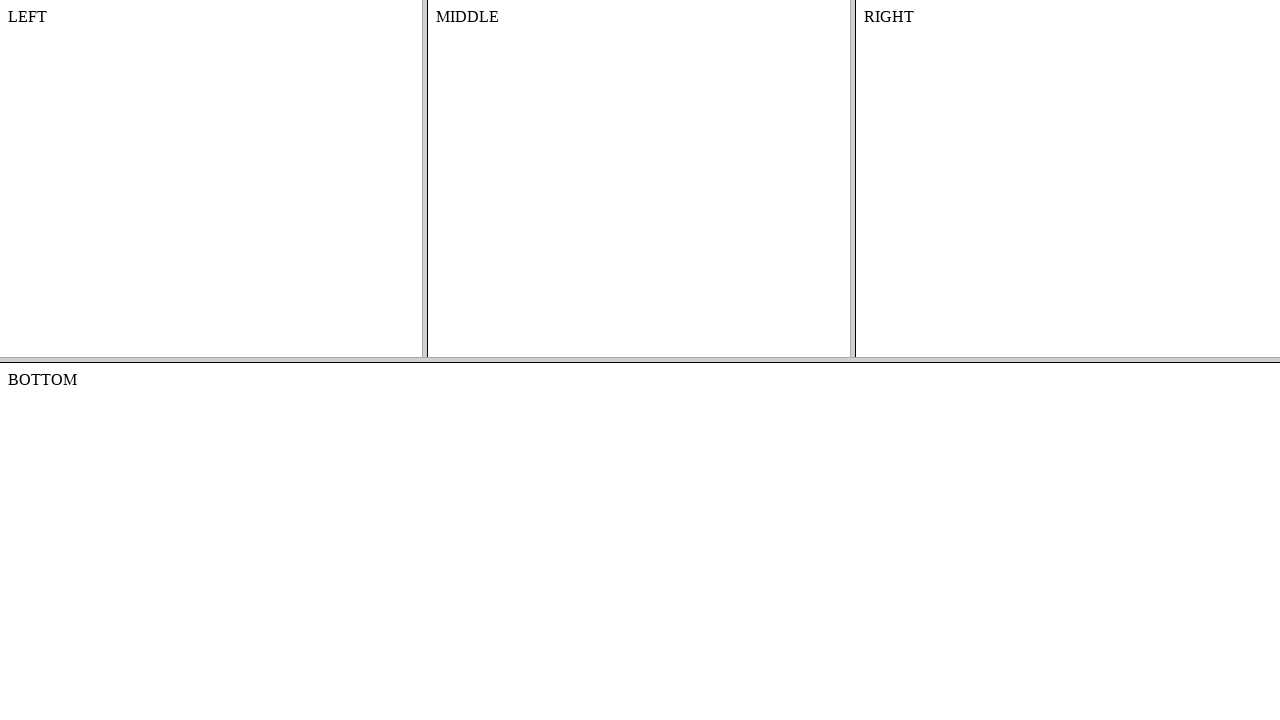